Tests click and hold drag selection by selecting the first three items in a selectable list

Starting URL: https://automationfc.github.io/jquery-selectable/

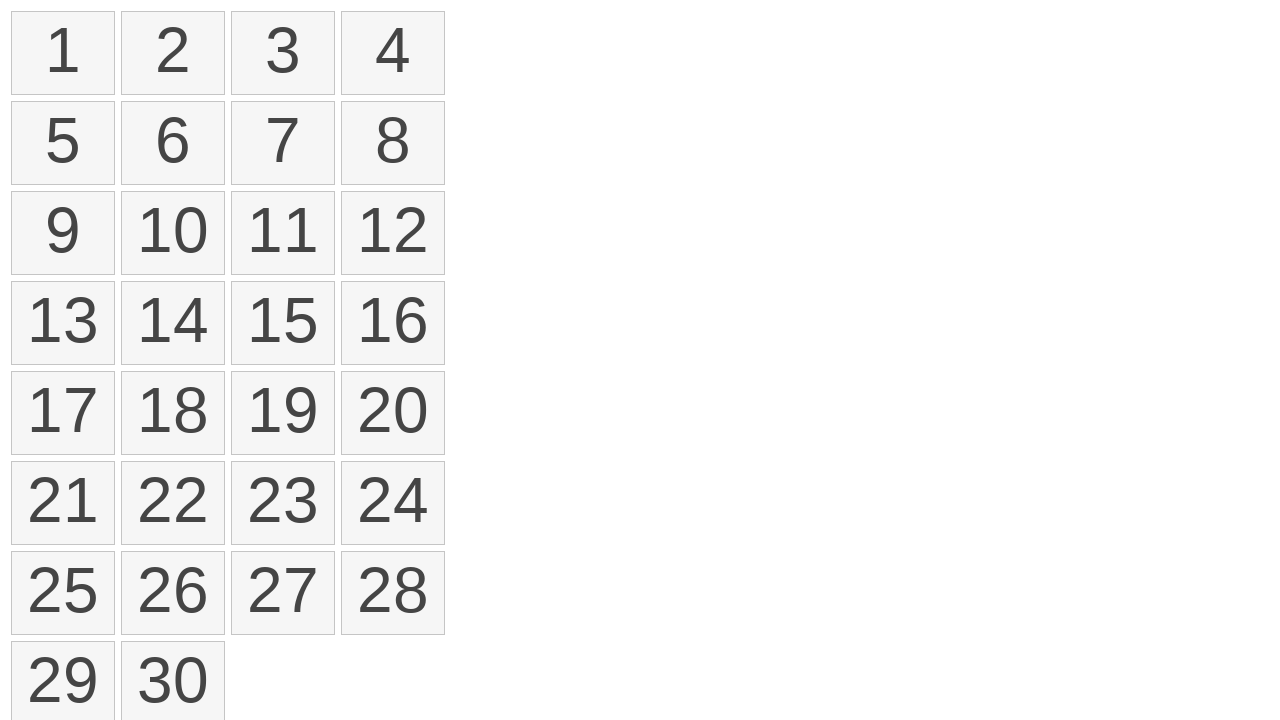

Waited for selectable list items to load
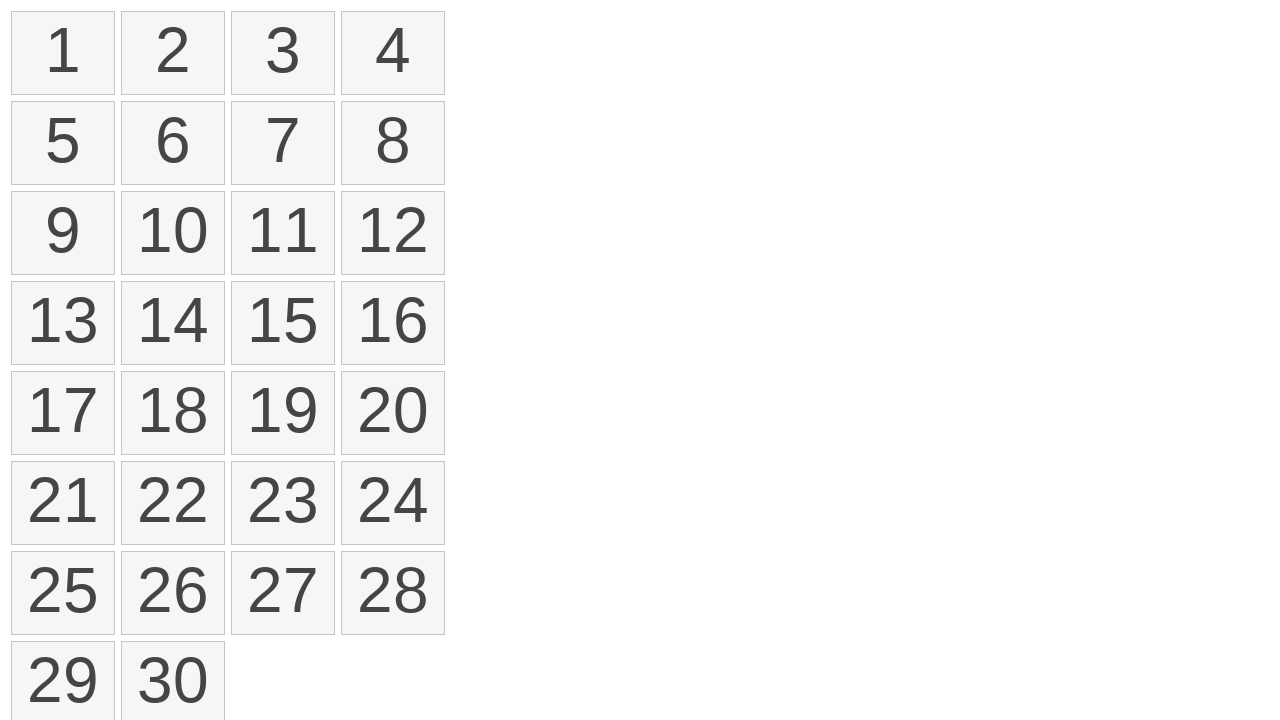

Located all list items in selectable list
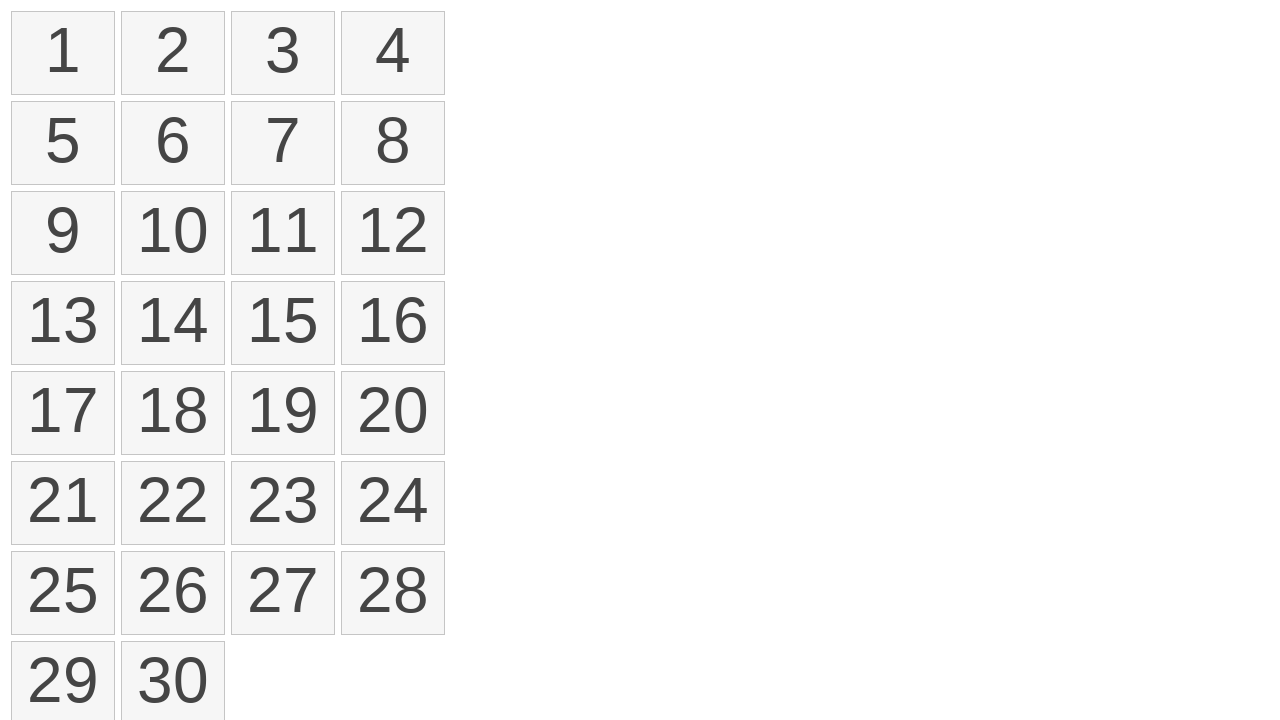

Retrieved bounding box of first item
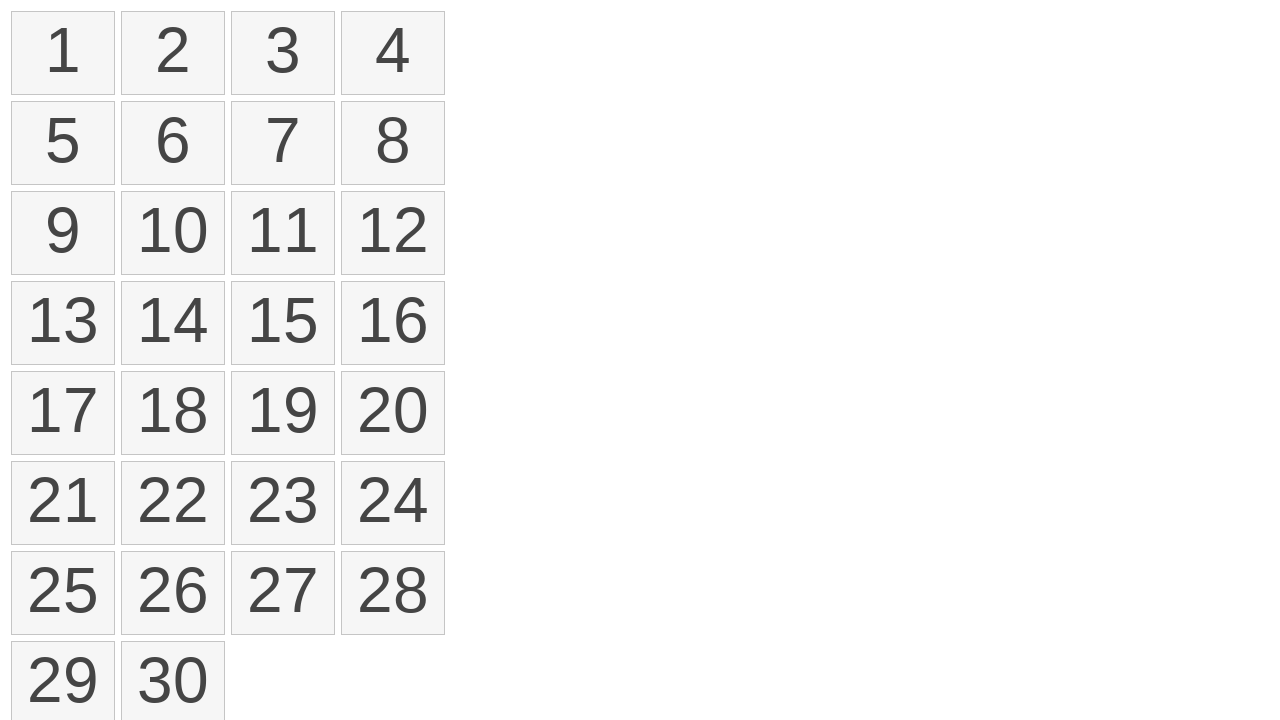

Retrieved bounding box of third item
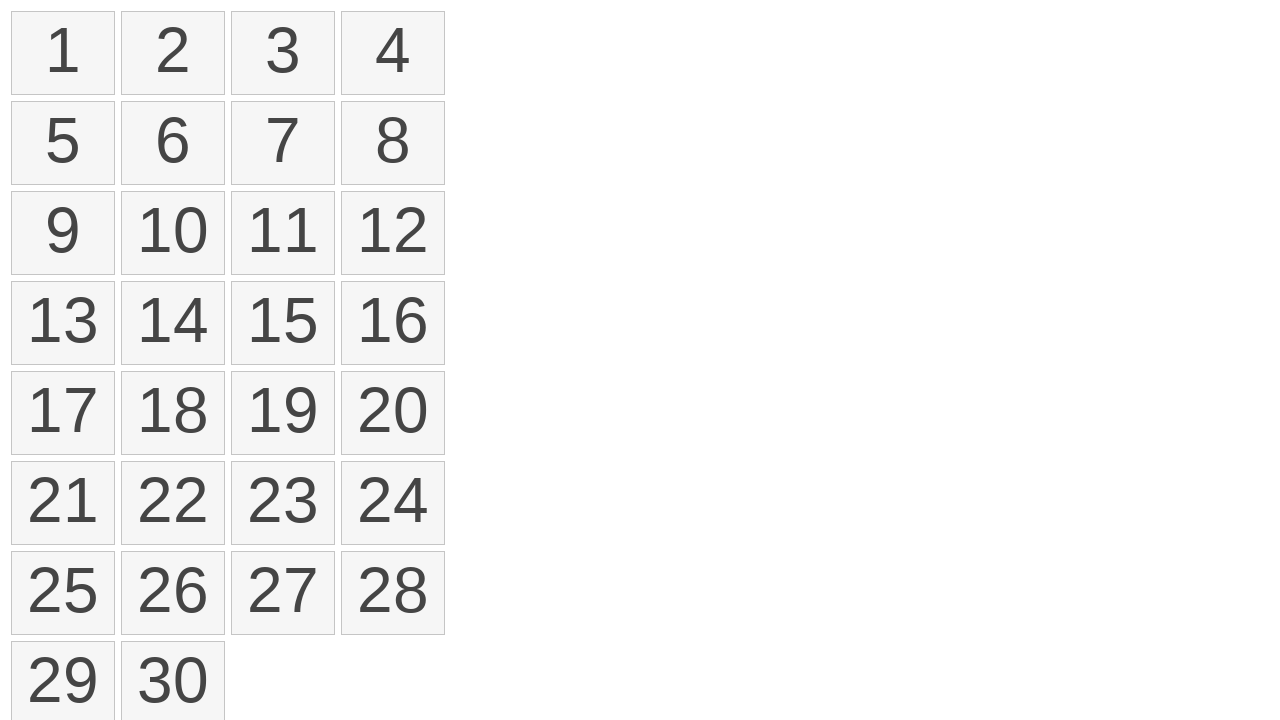

Moved mouse to center of first item at (63, 53)
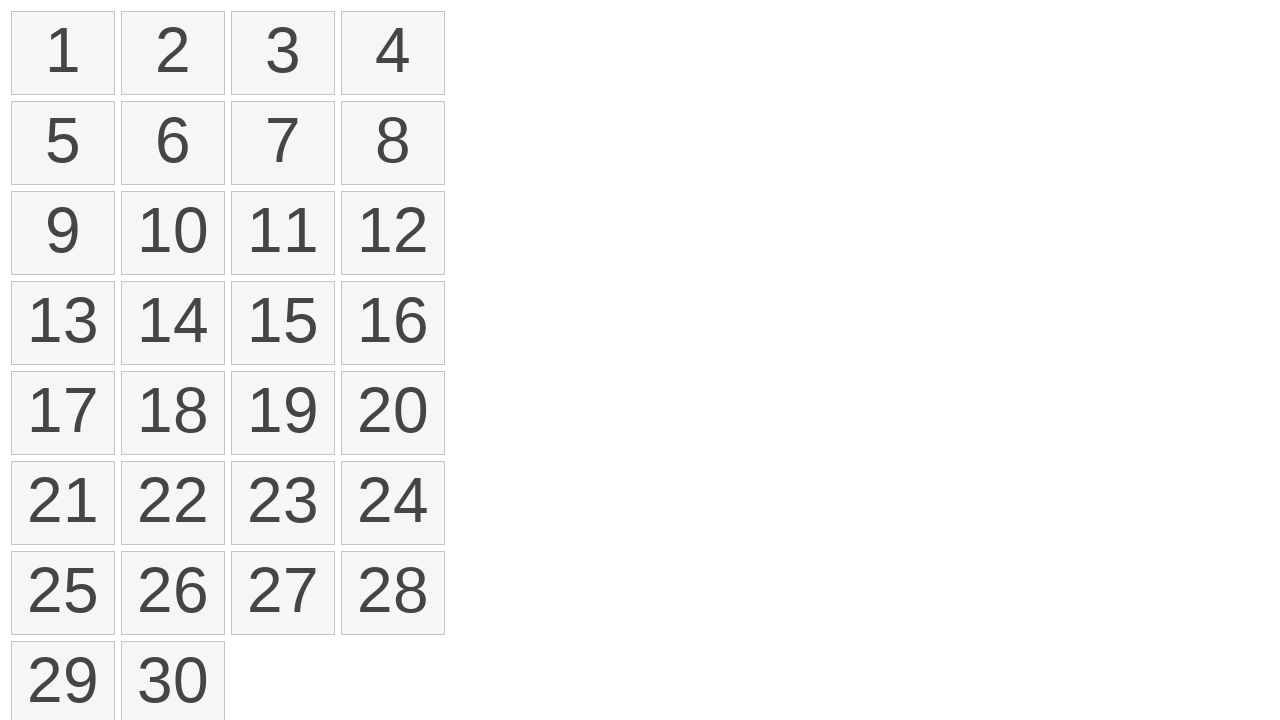

Pressed mouse button down on first item at (63, 53)
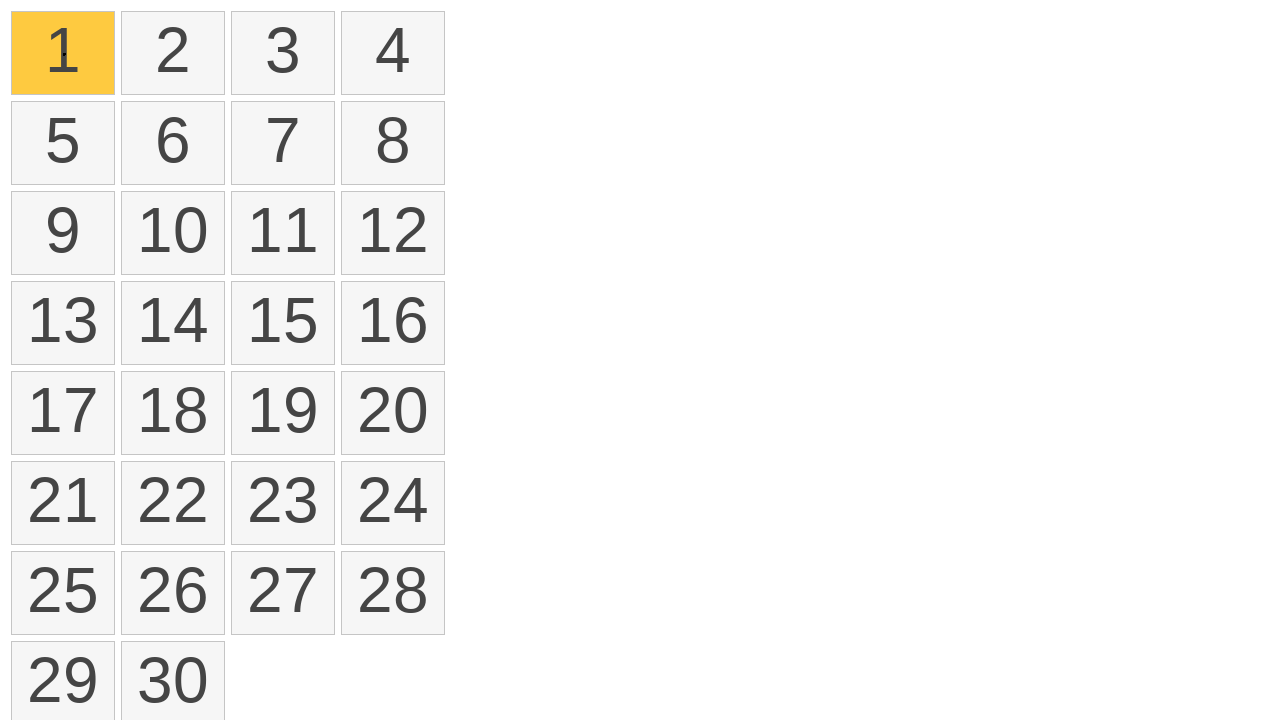

Dragged mouse to center of third item while holding button at (283, 53)
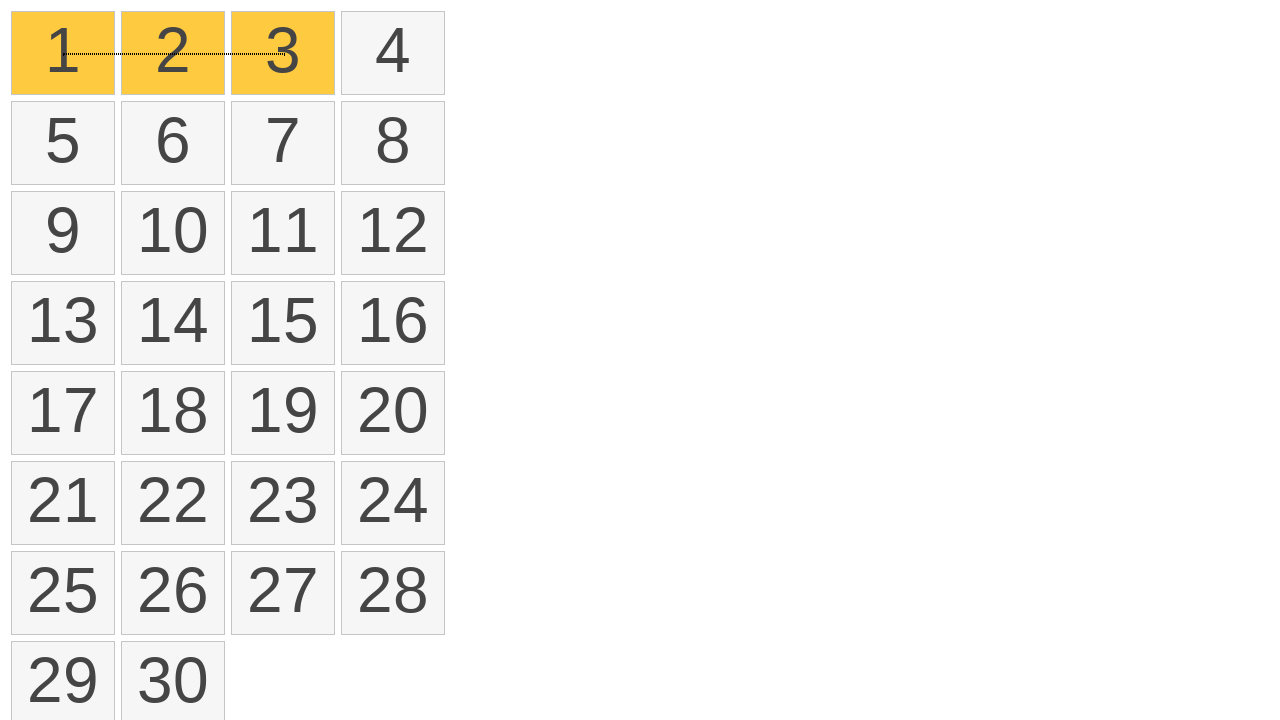

Released mouse button to complete click and drag selection of first three items at (283, 53)
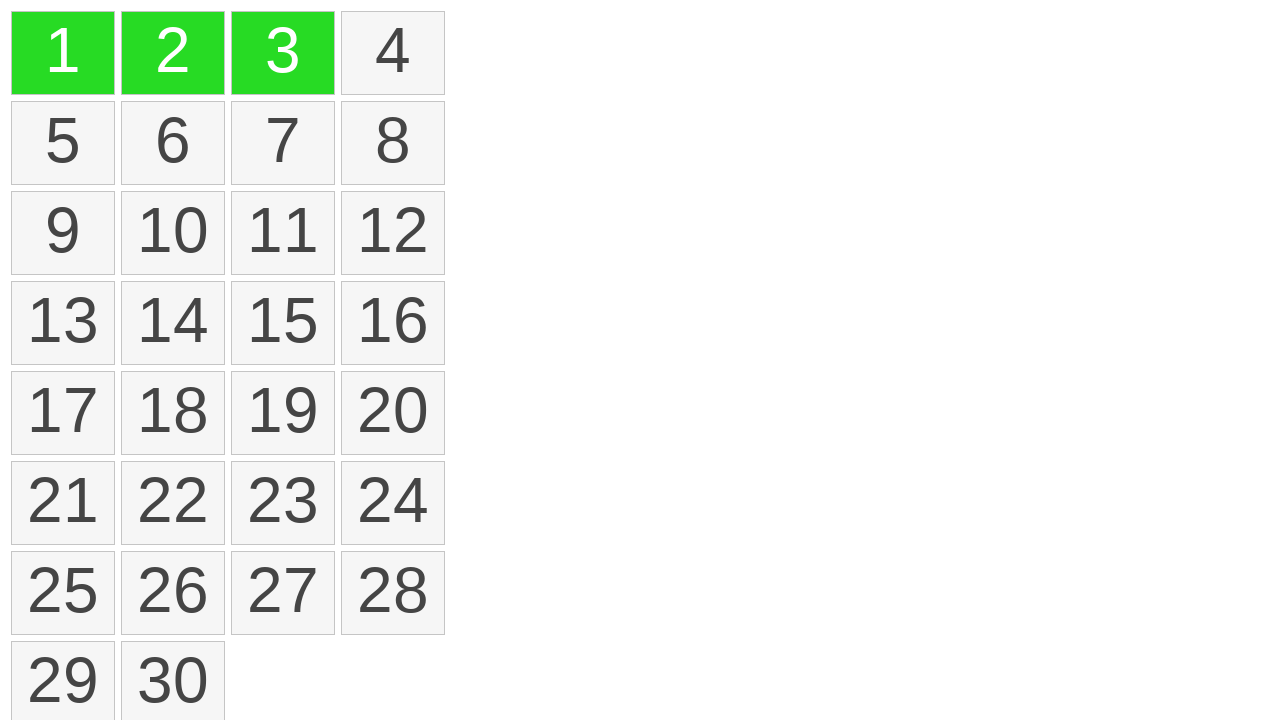

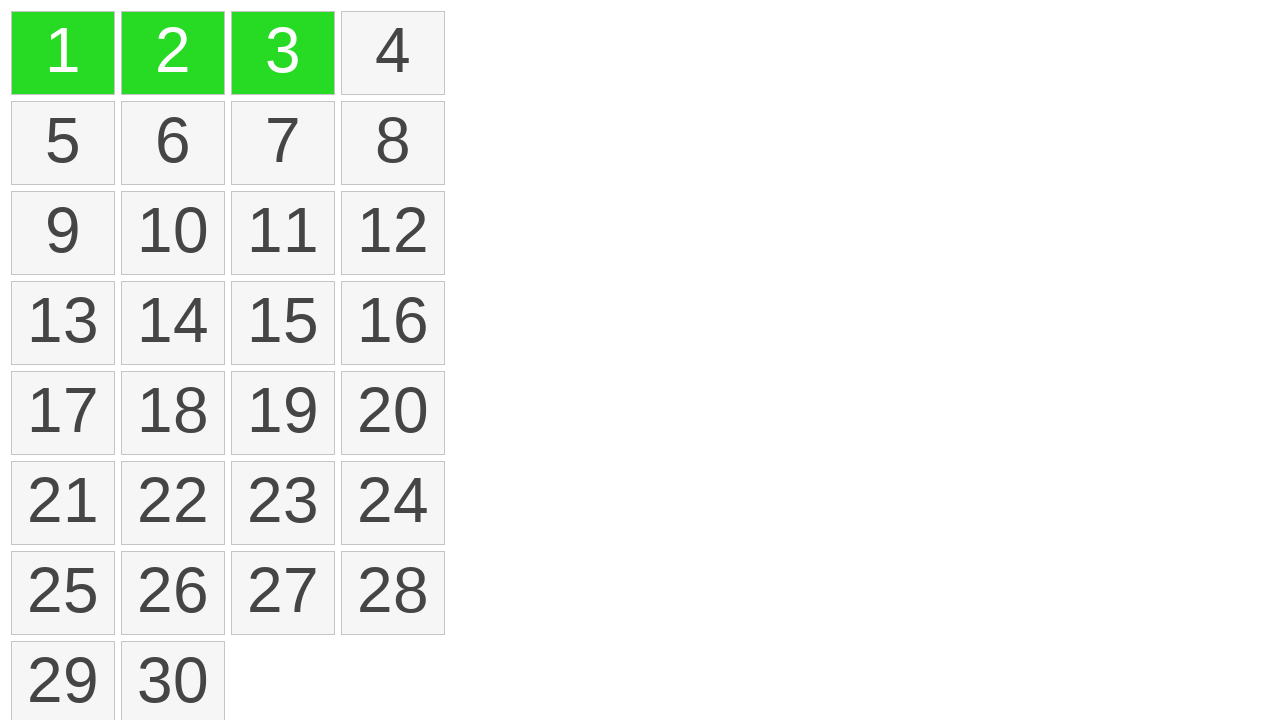